Tests text box form by filling in name, email, current address, and permanent address fields, then submitting and verifying the displayed output matches the input.

Starting URL: https://demoqa.com/text-box

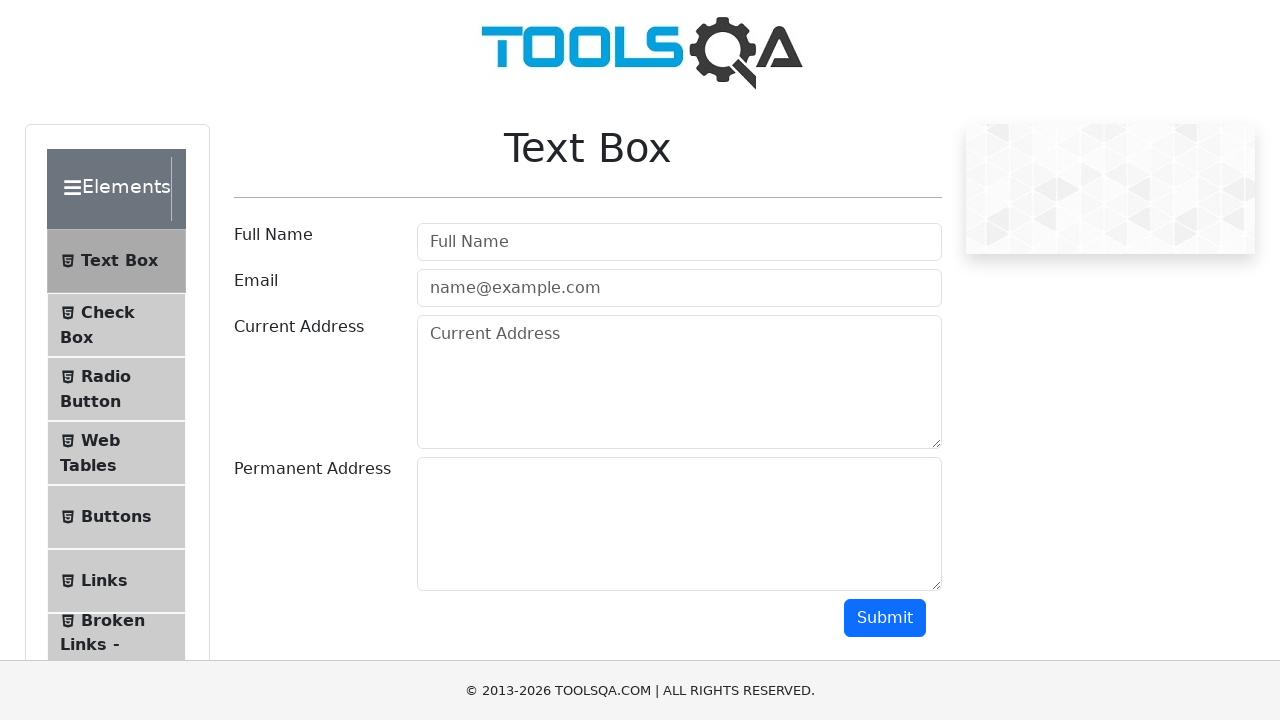

Filled in name field with 'Akiko' on #userName
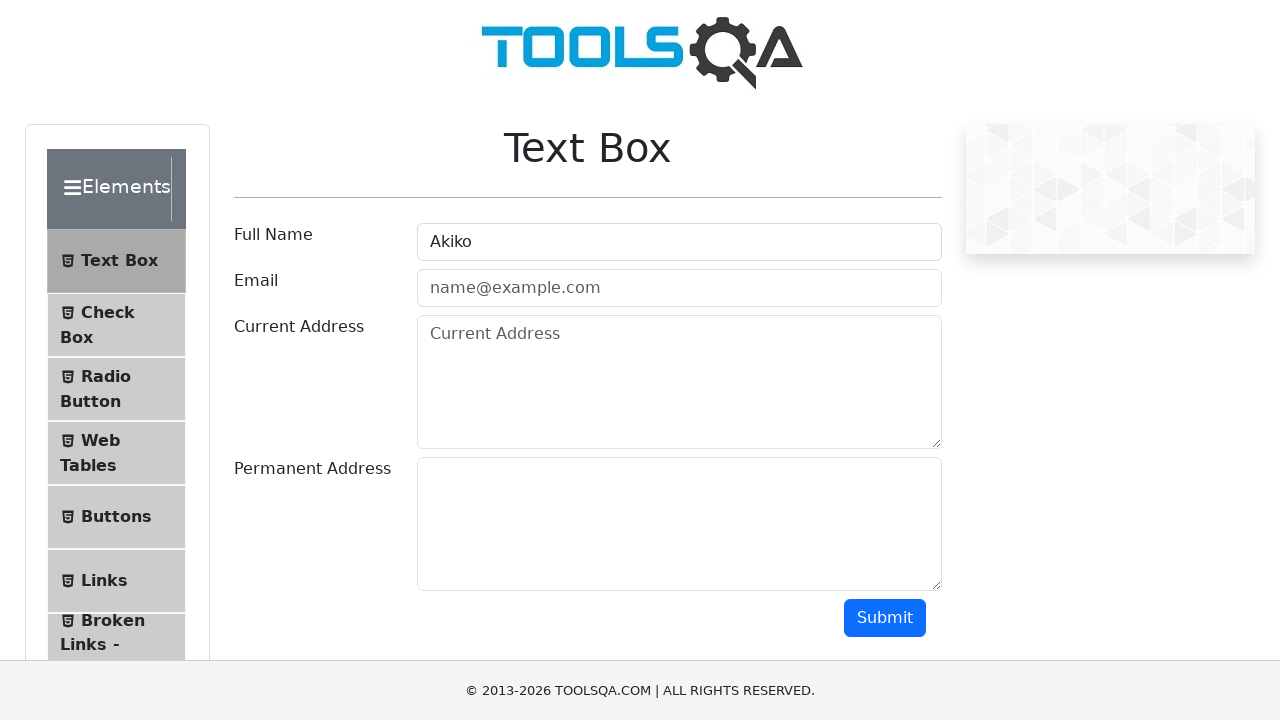

Filled in email field with 'iakikoaokii@gmail.com' on #userEmail
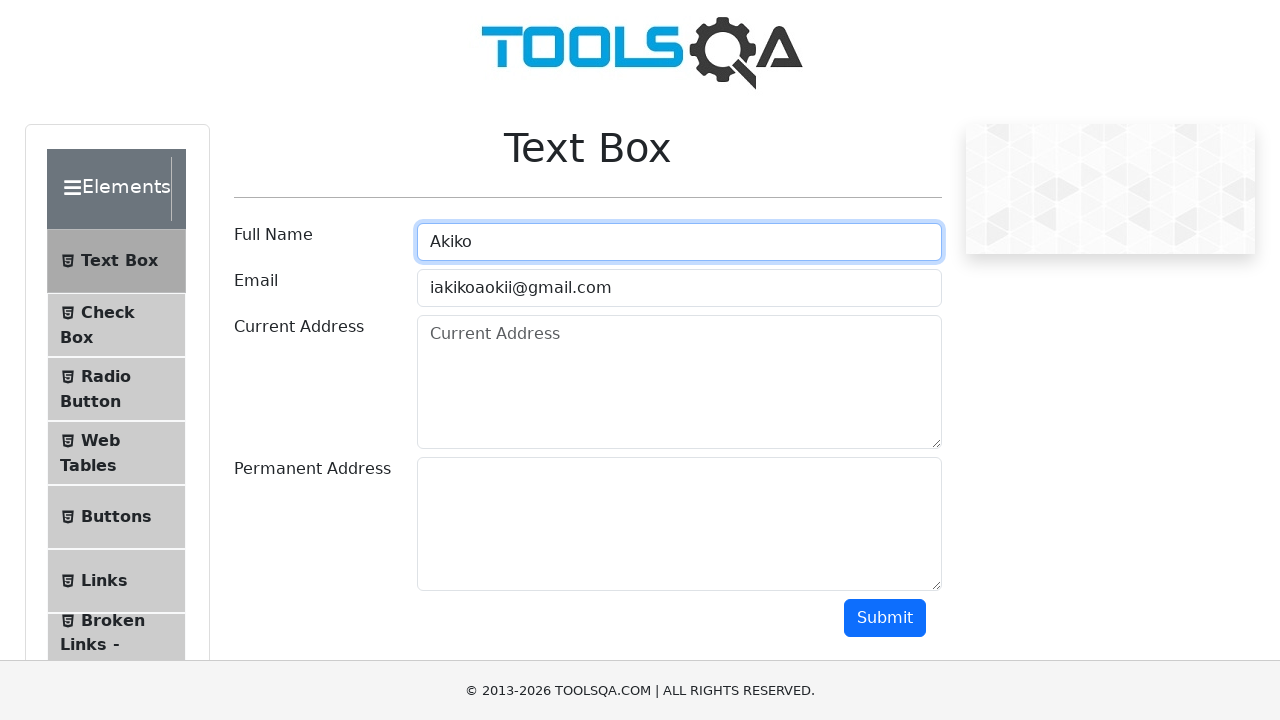

Filled in current address field with 'Moscow' on #currentAddress
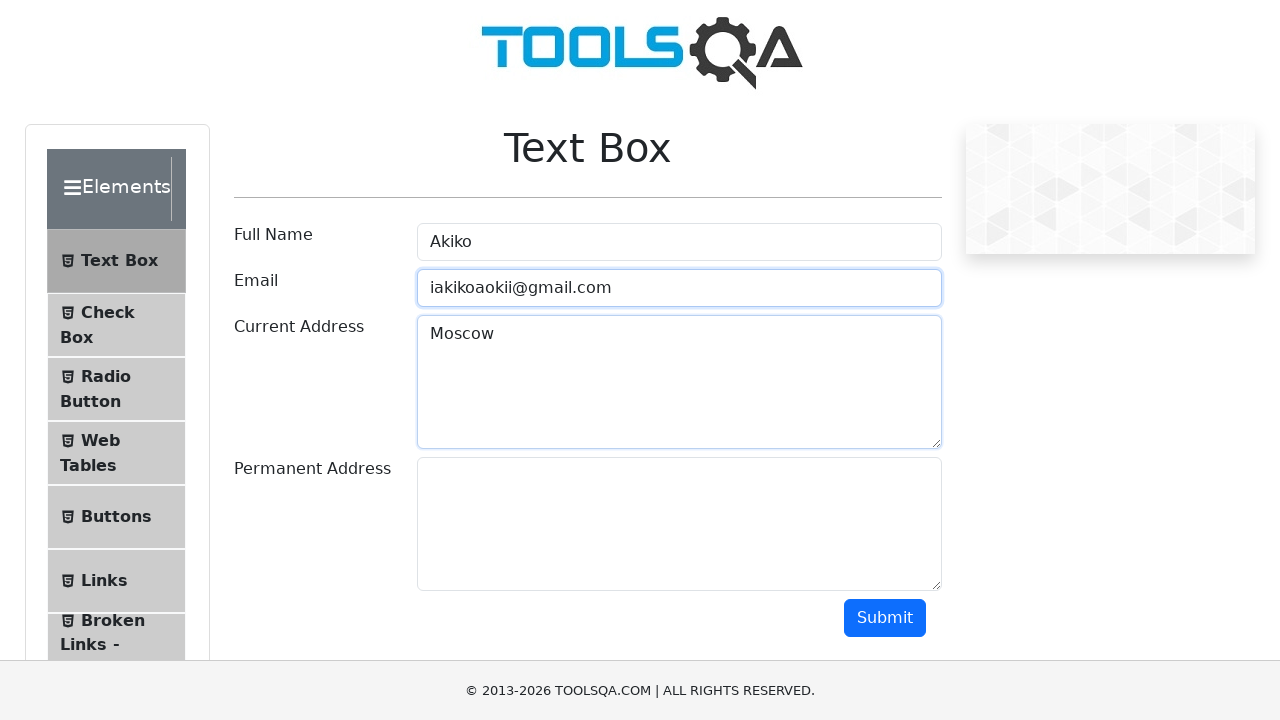

Filled in permanent address field with 'Street 1, House 1' on #permanentAddress
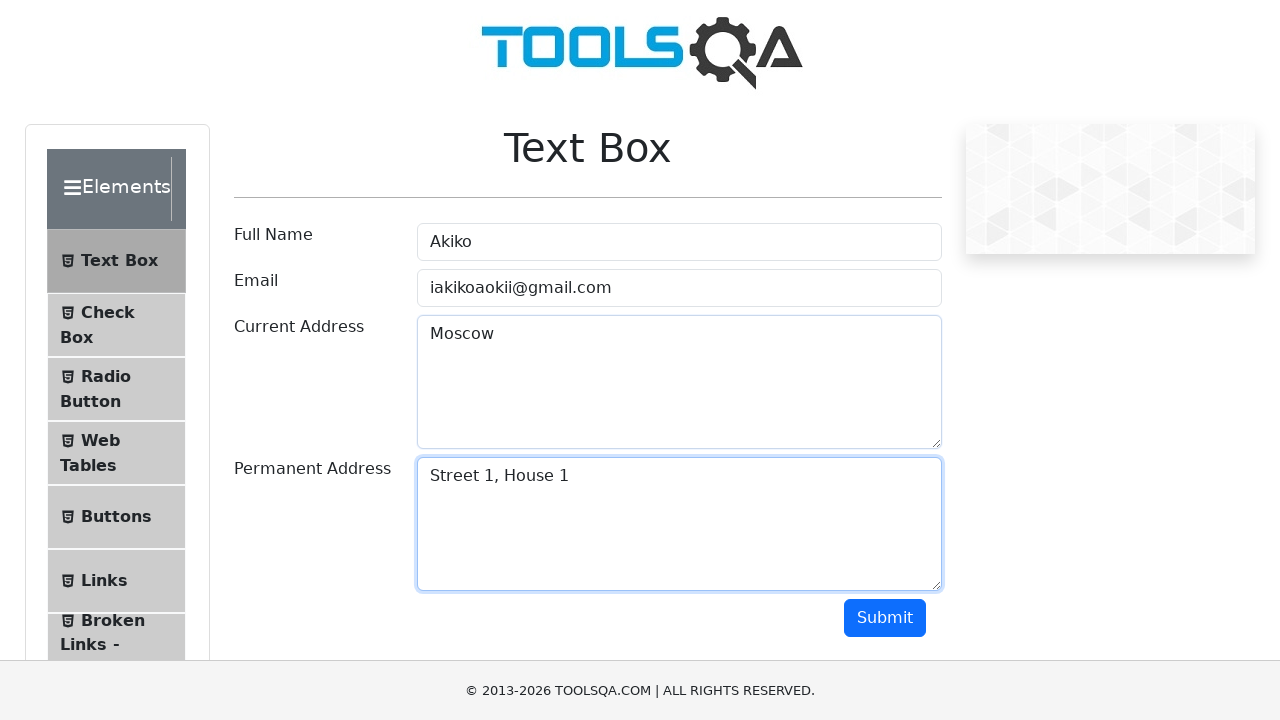

Clicked submit button to submit the form at (885, 618) on #submit
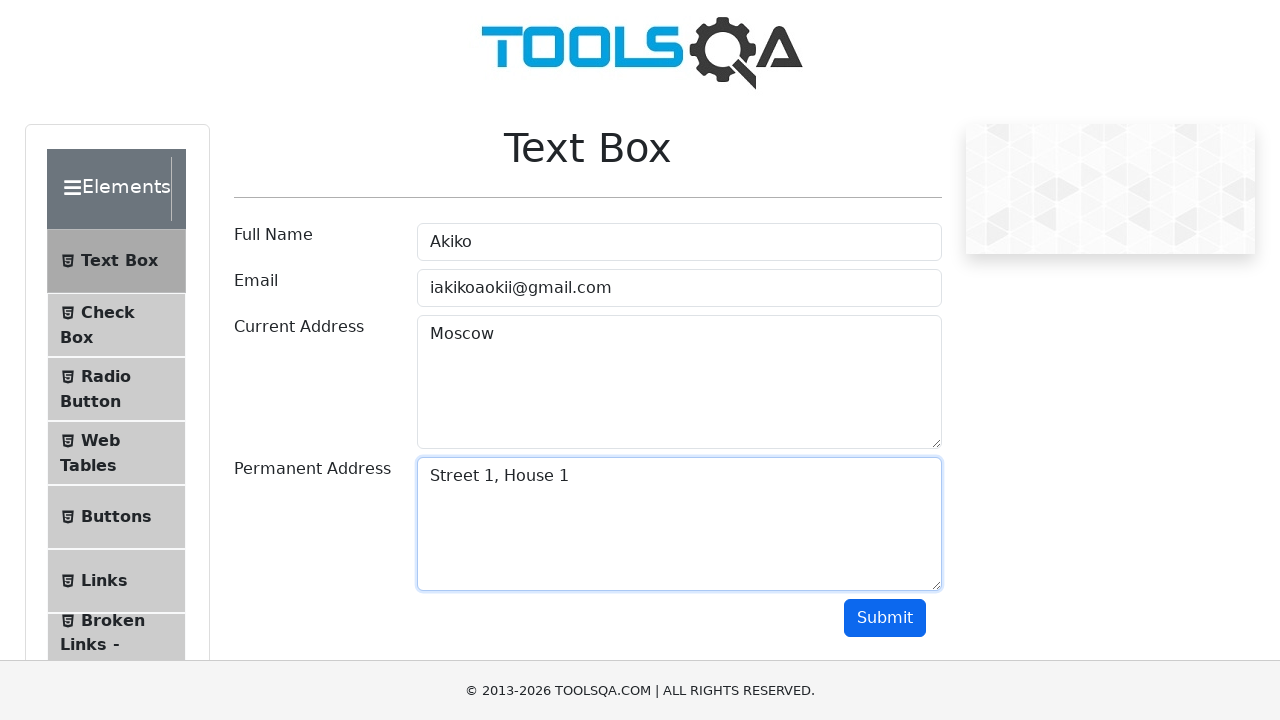

Output section loaded and name element is visible
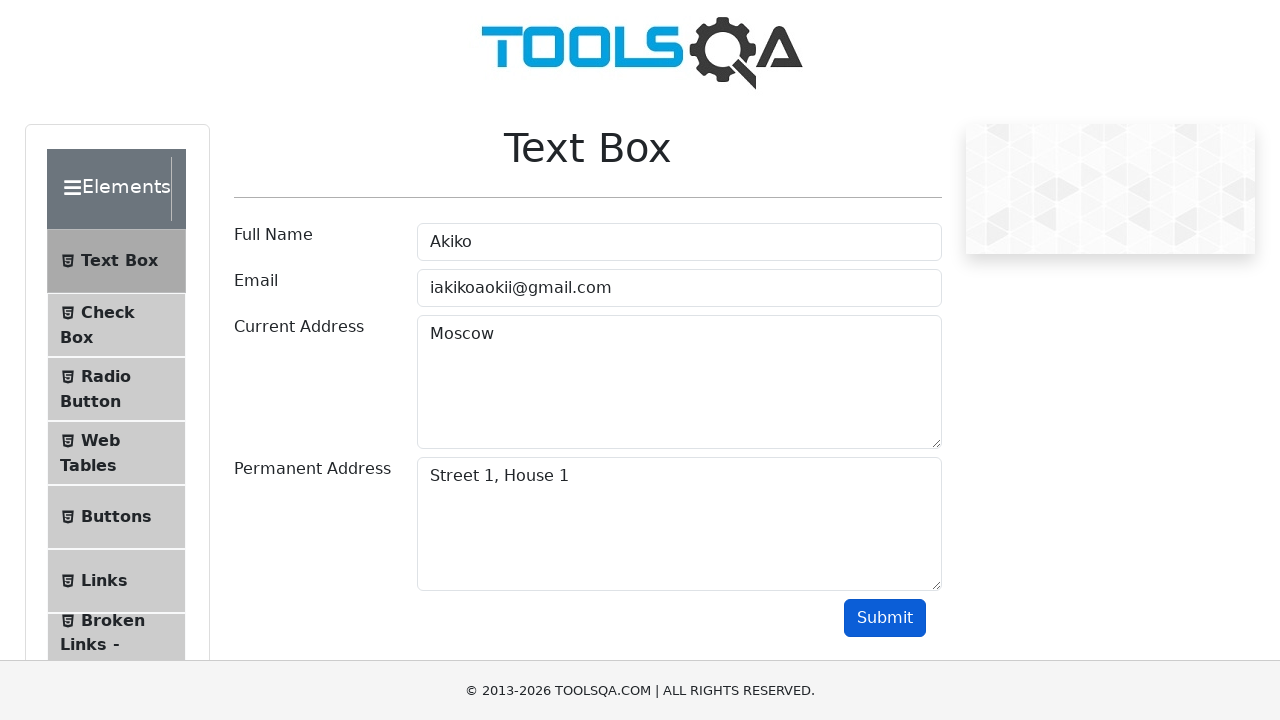

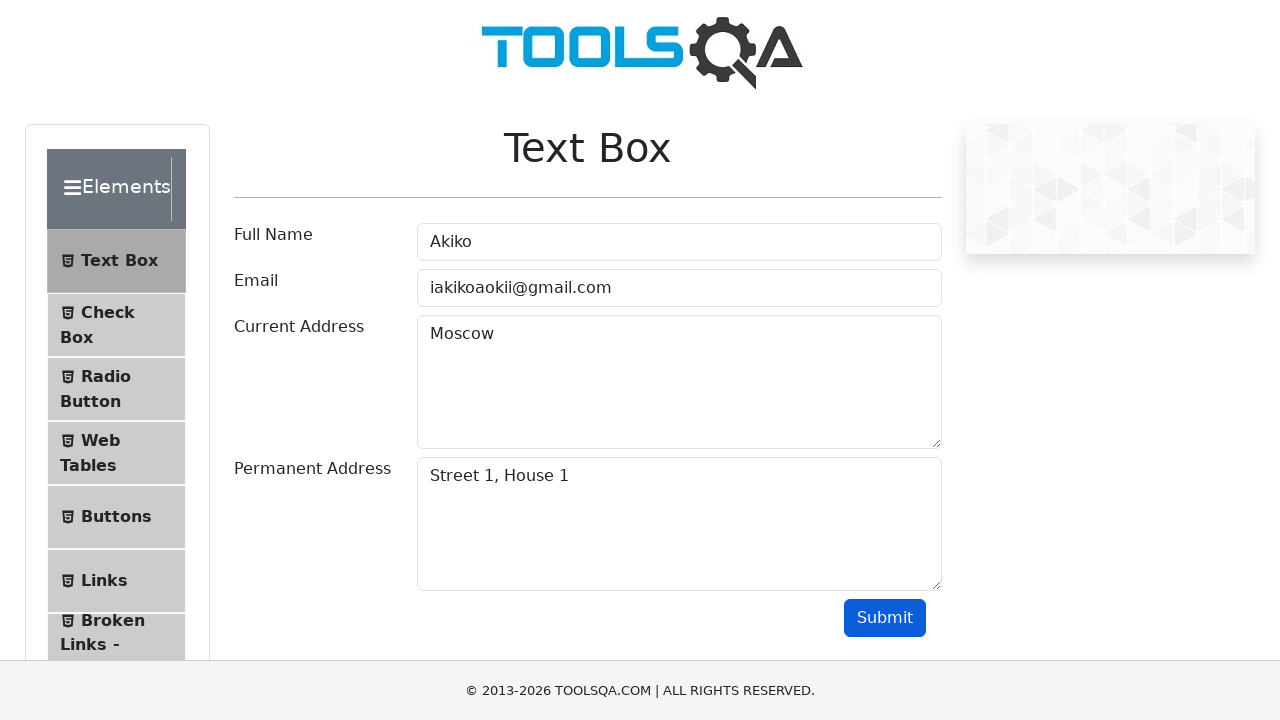